Tests iframe switching and JavaScript alert handling by switching to an iframe, clicking a button that triggers an alert, and accepting the alert dialog.

Starting URL: https://qhmit.com/html/html_editors/scratchpad/?example=/javascript/examples/javascript_alert_box_onclick

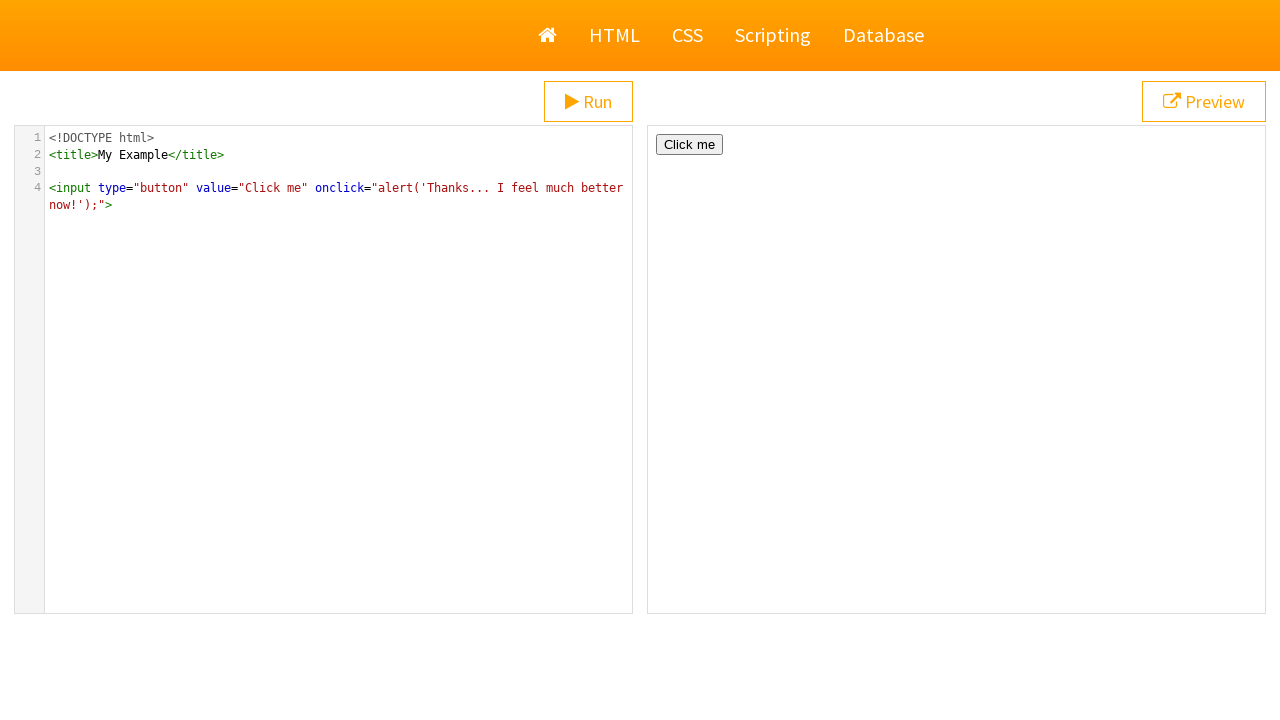

Located the preview iframe
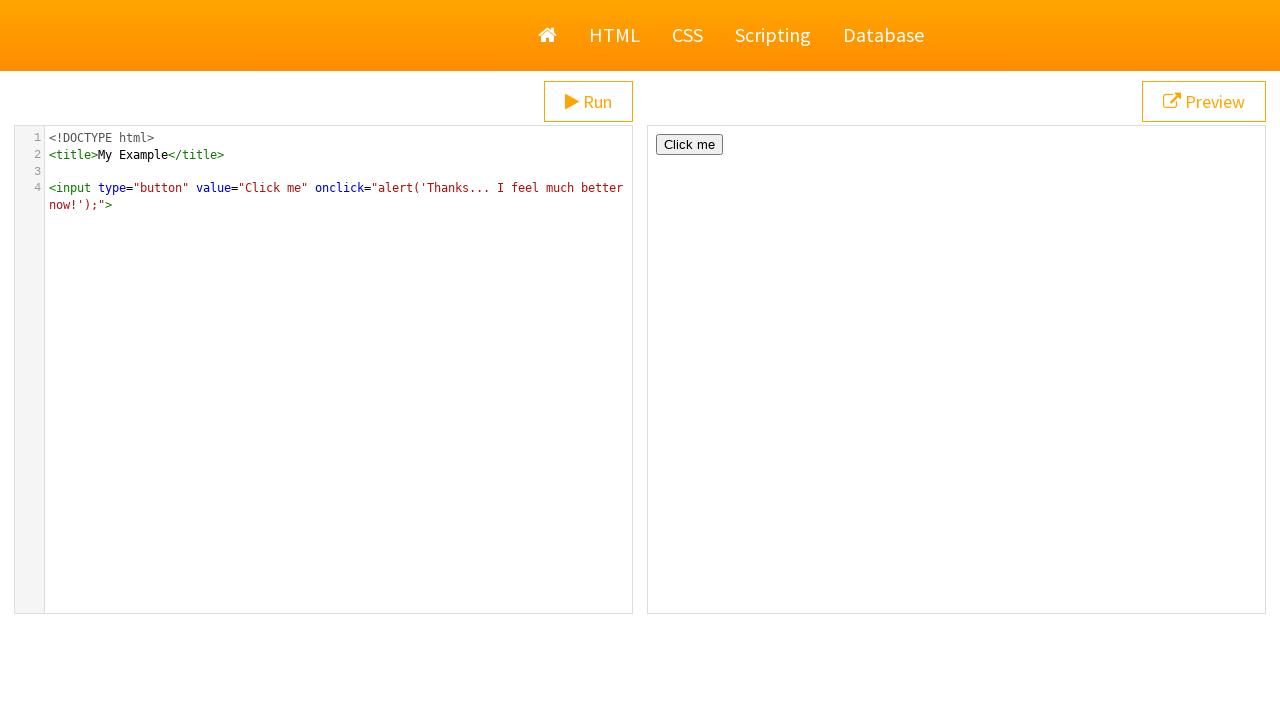

Clicked the input button inside the iframe to trigger alert at (690, 144) on iframe[name='preview'] >> internal:control=enter-frame >> xpath=/html/body/input
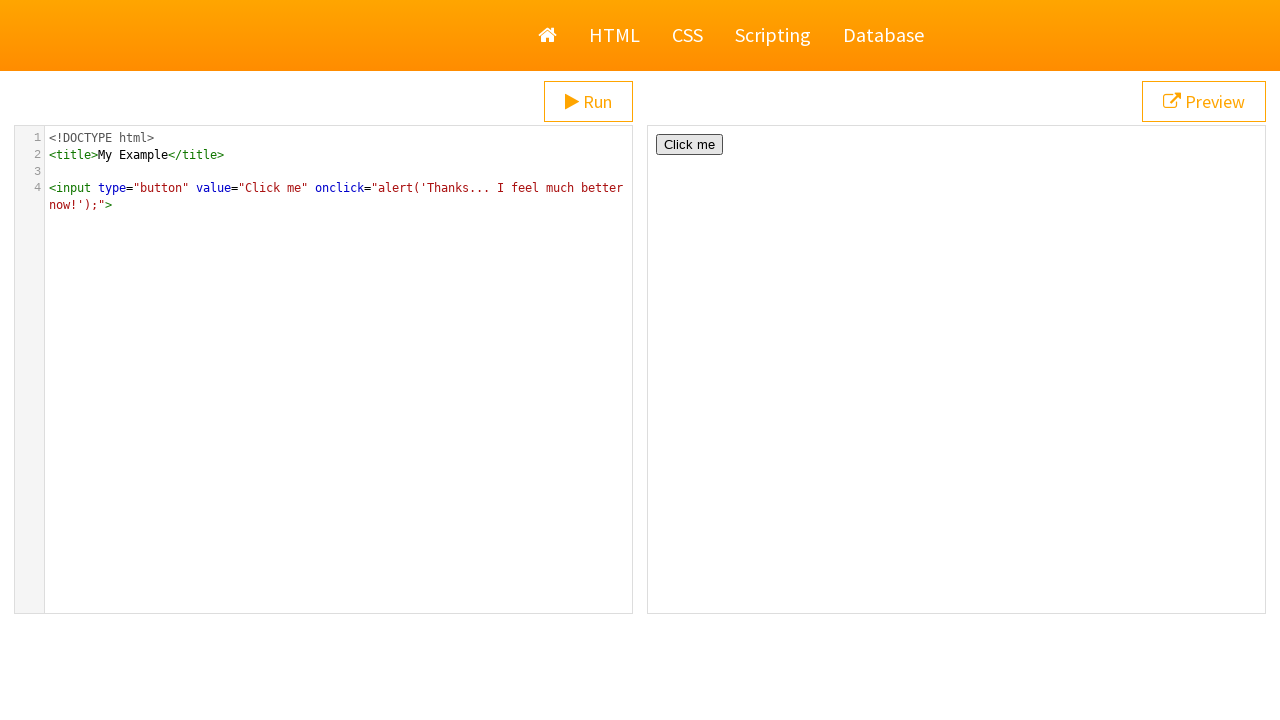

Set up dialog handler to accept alerts
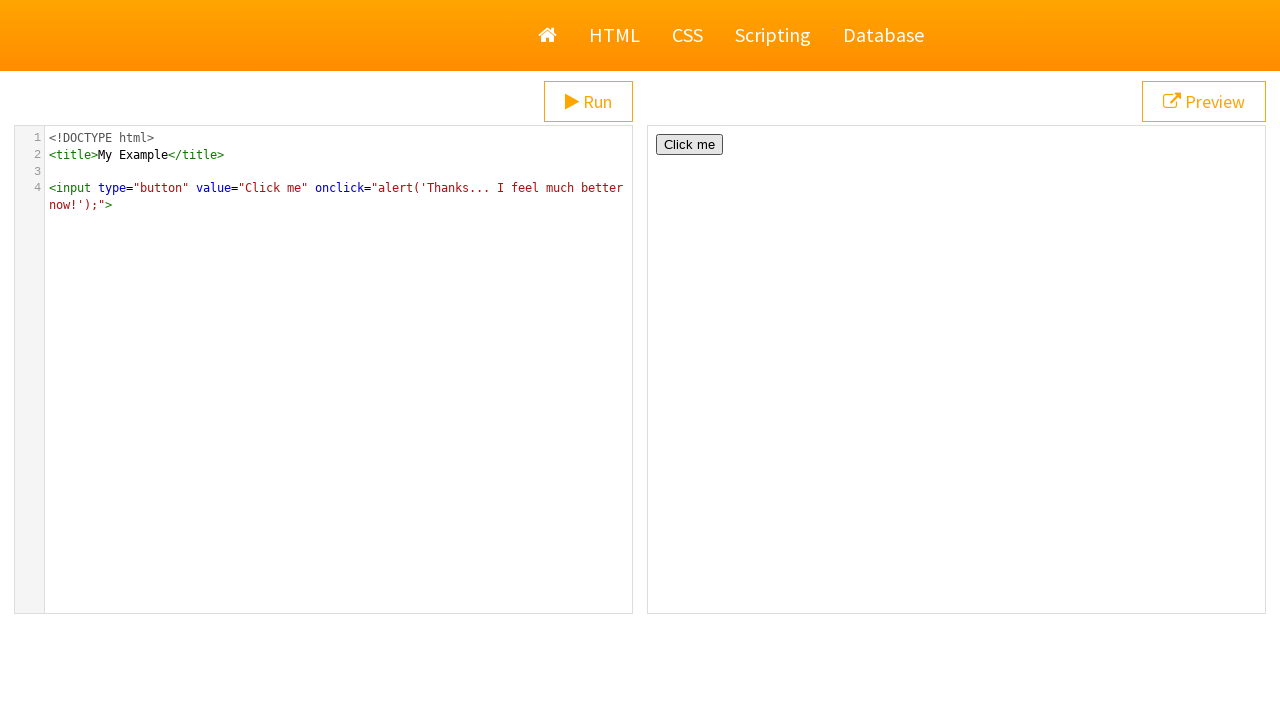

Waited for alert to be processed
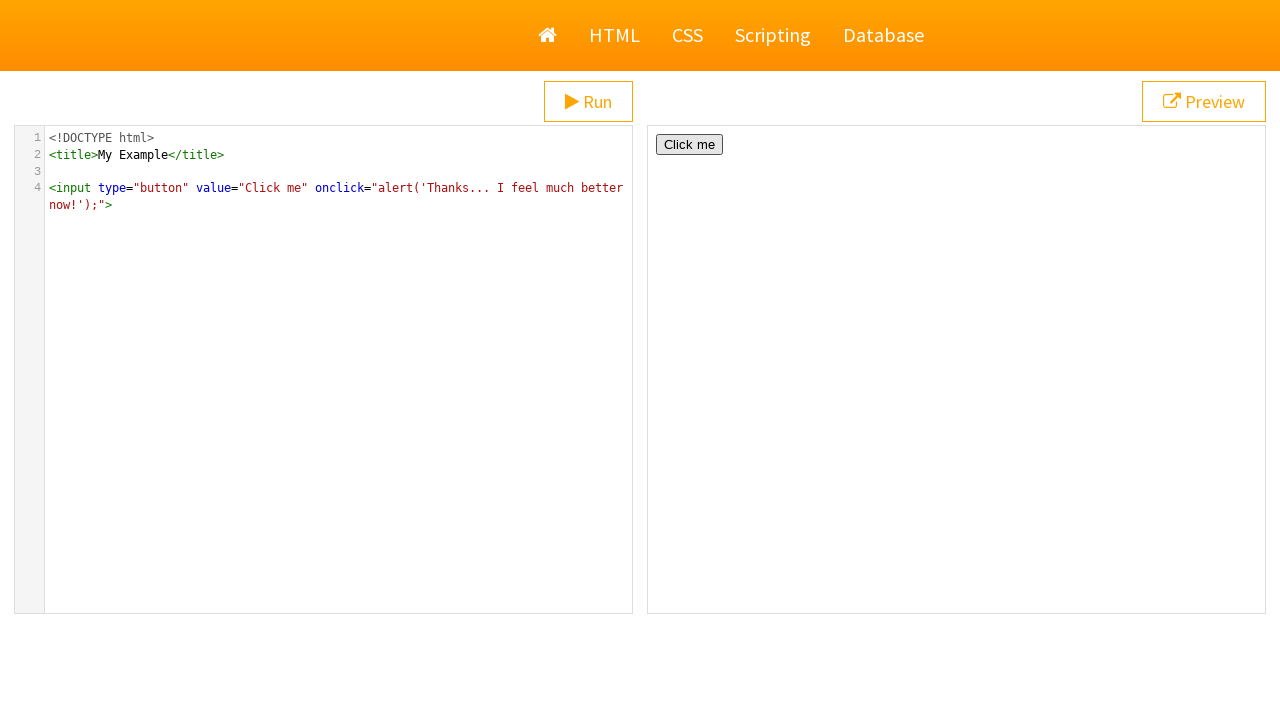

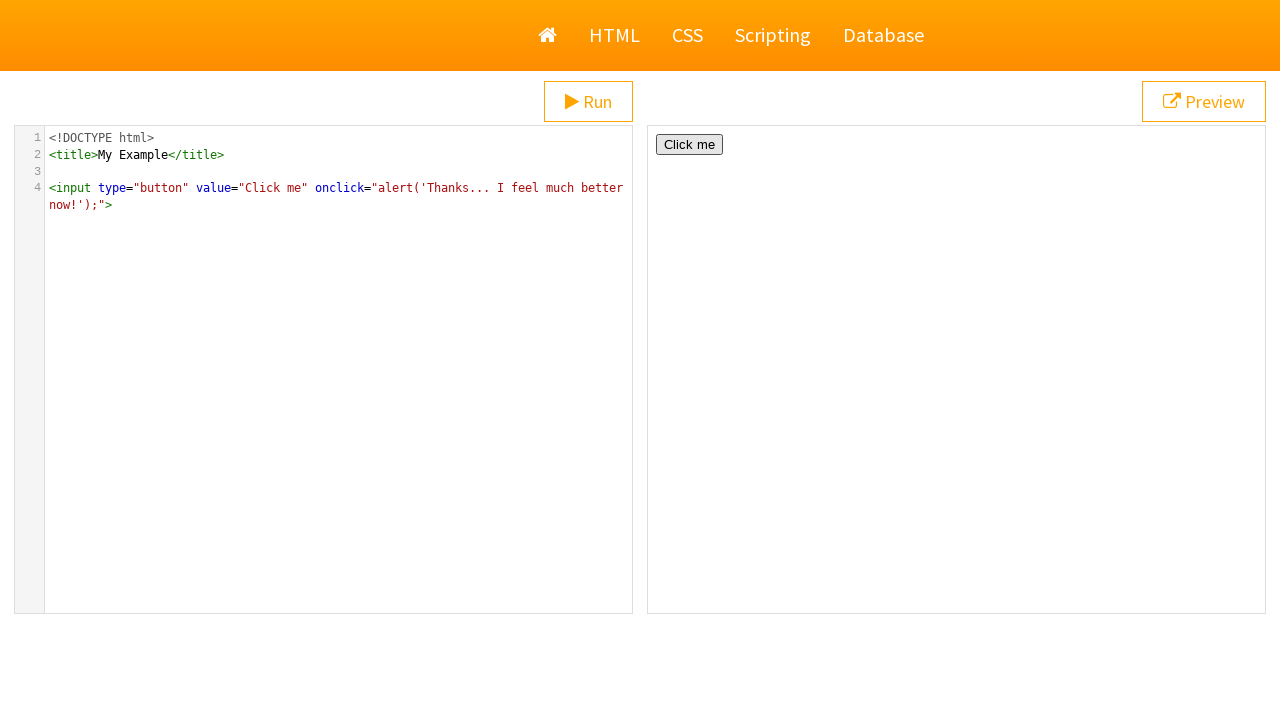